Tests file upload functionality by selecting a file and uploading it

Starting URL: https://the-internet.herokuapp.com/upload

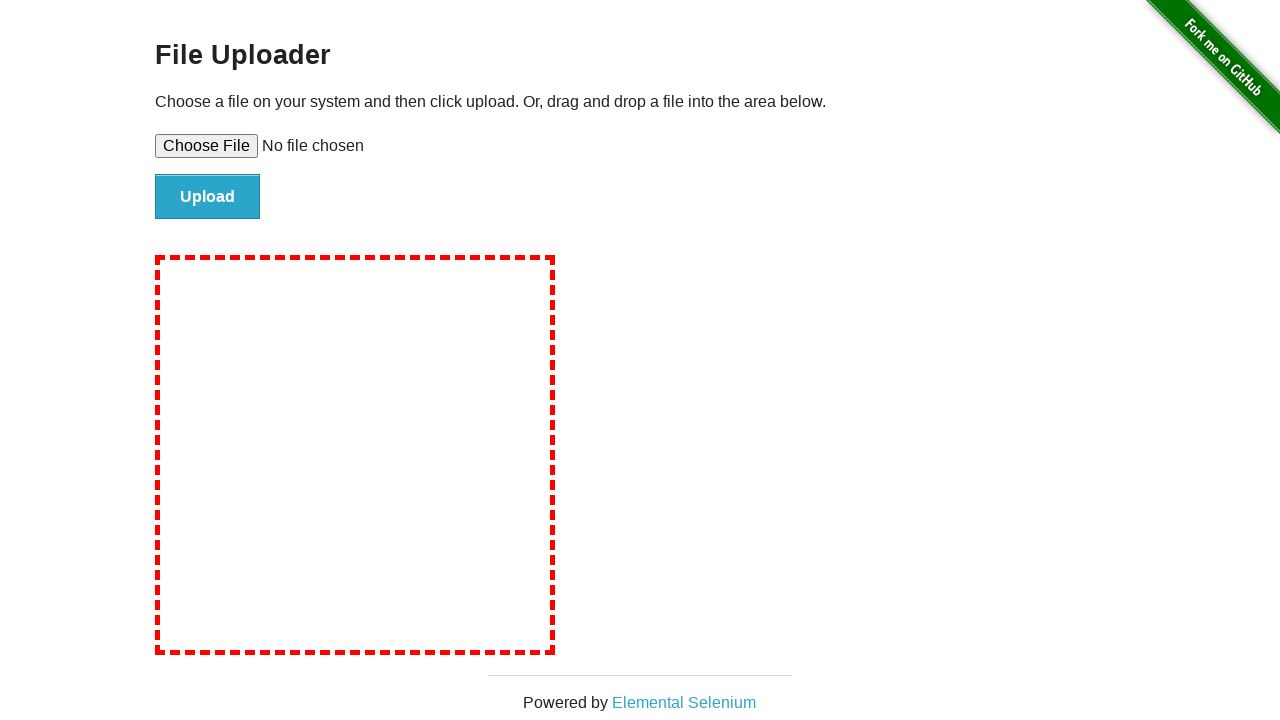

Created temporary PDF file for upload
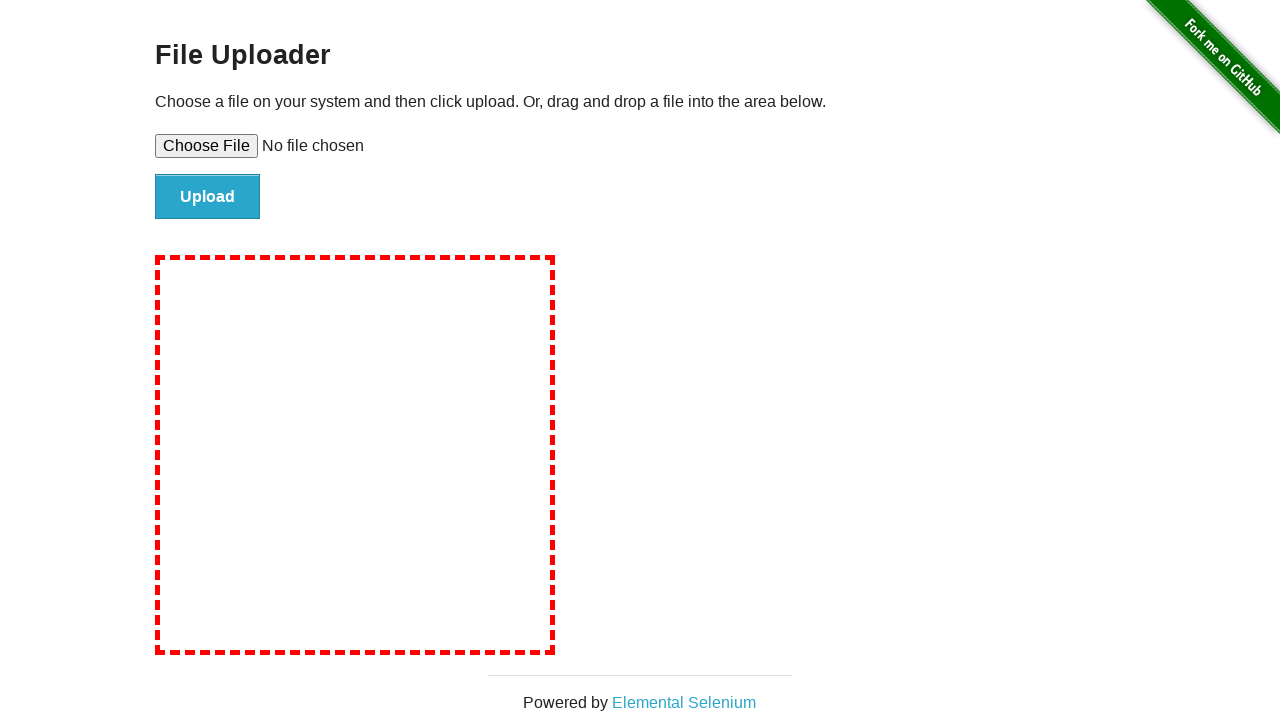

Selected temporary PDF file in file upload field
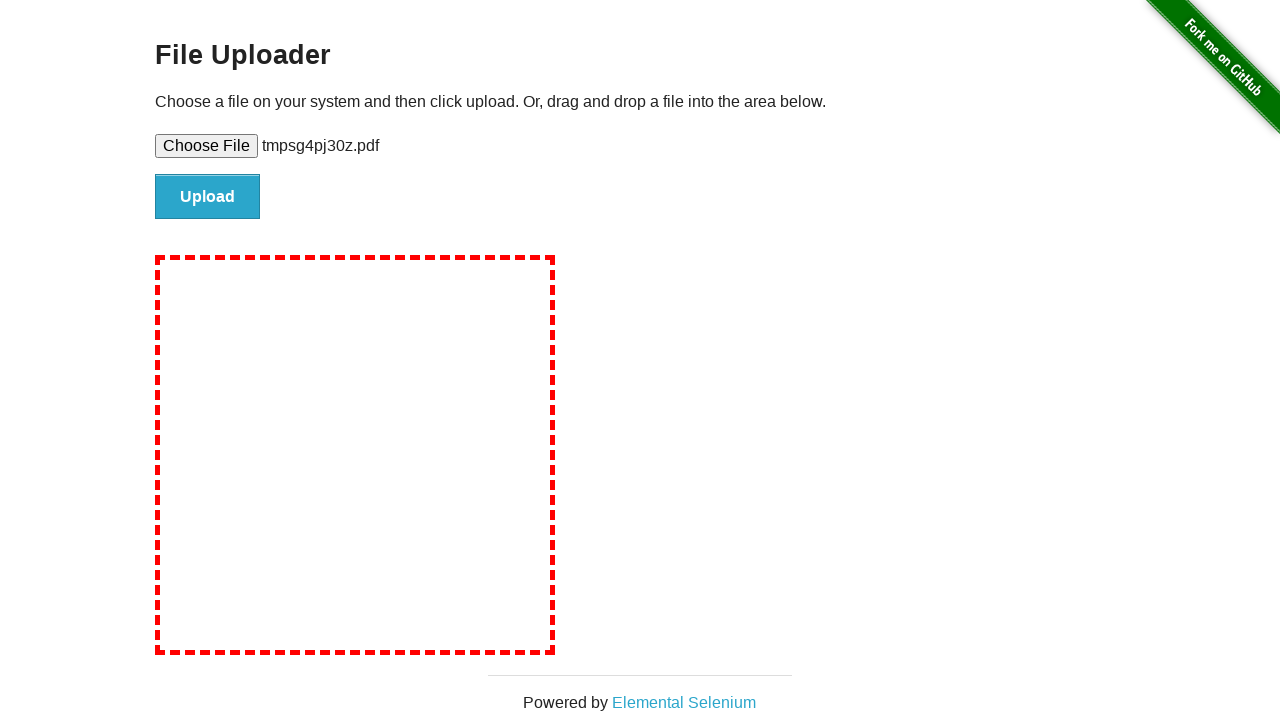

Clicked file submit button to upload file at (208, 197) on #file-submit
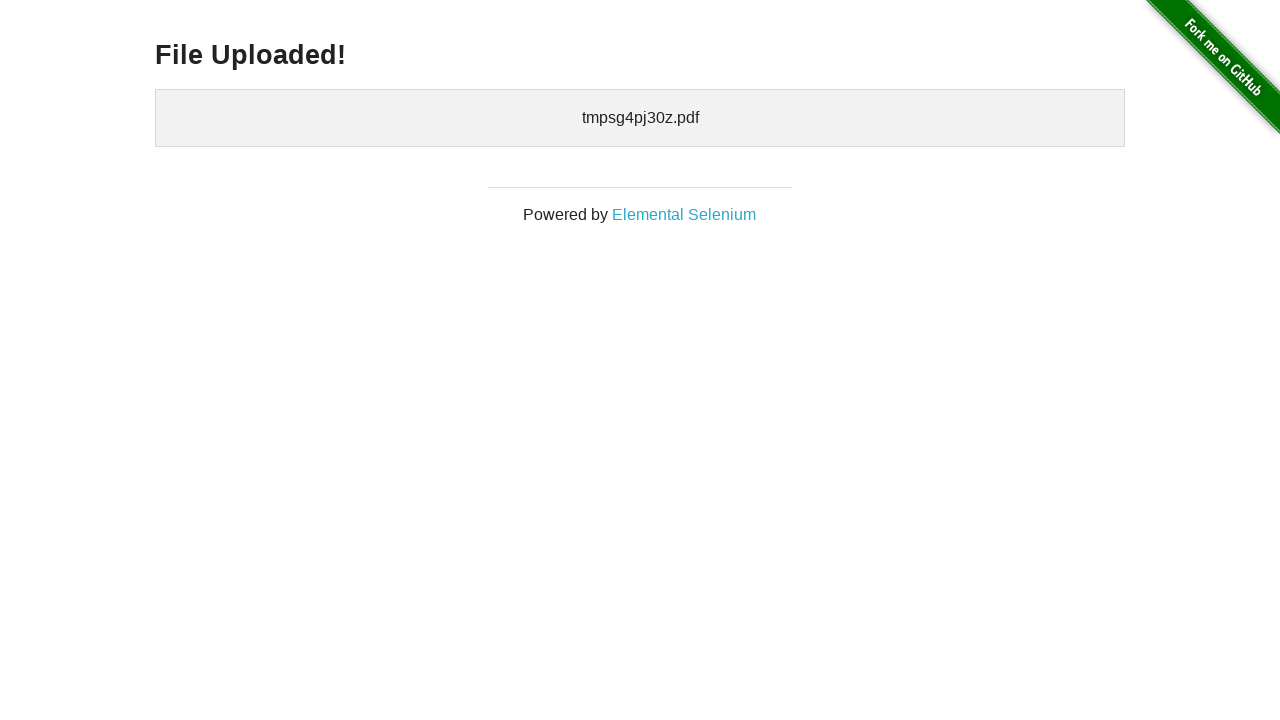

File upload confirmation appeared
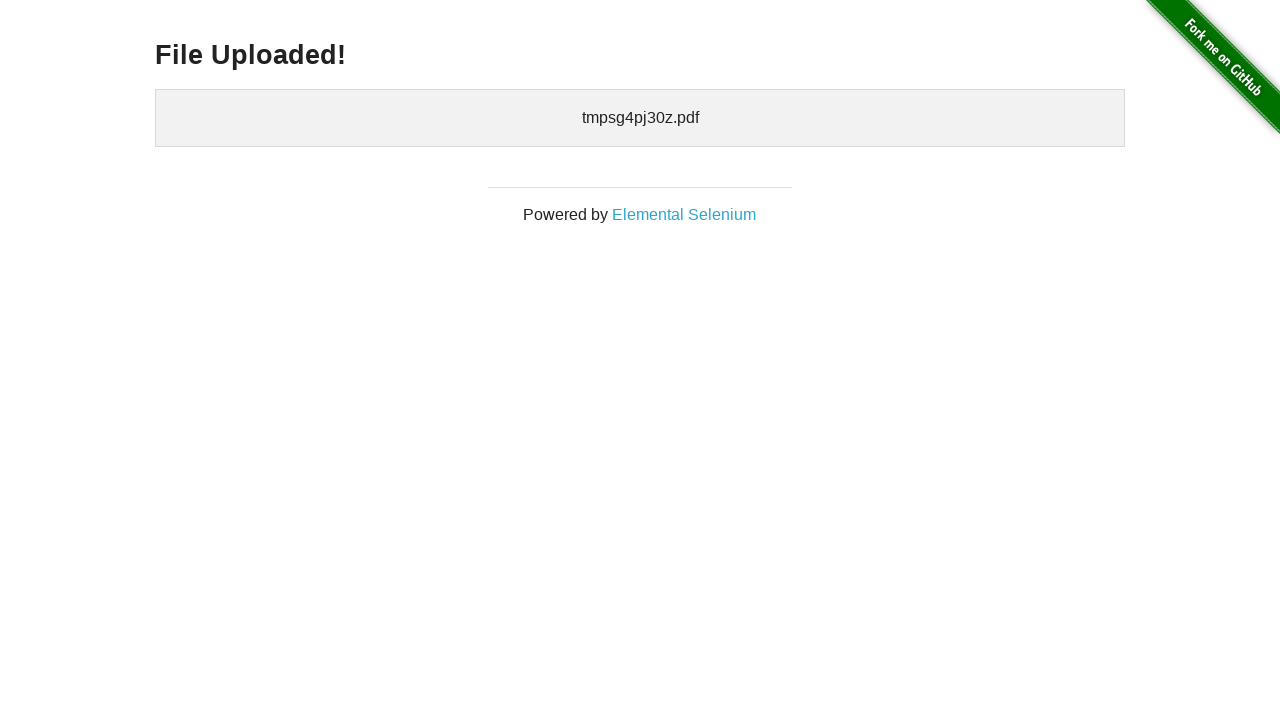

Cleaned up temporary file
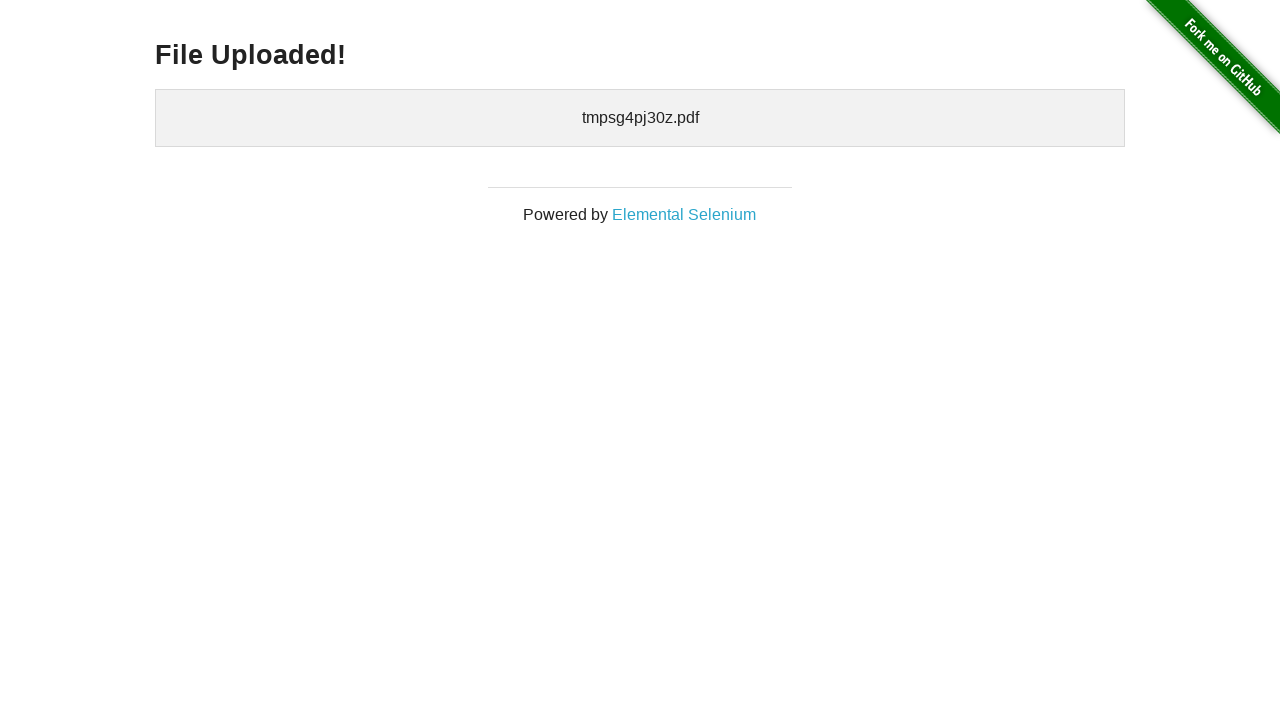

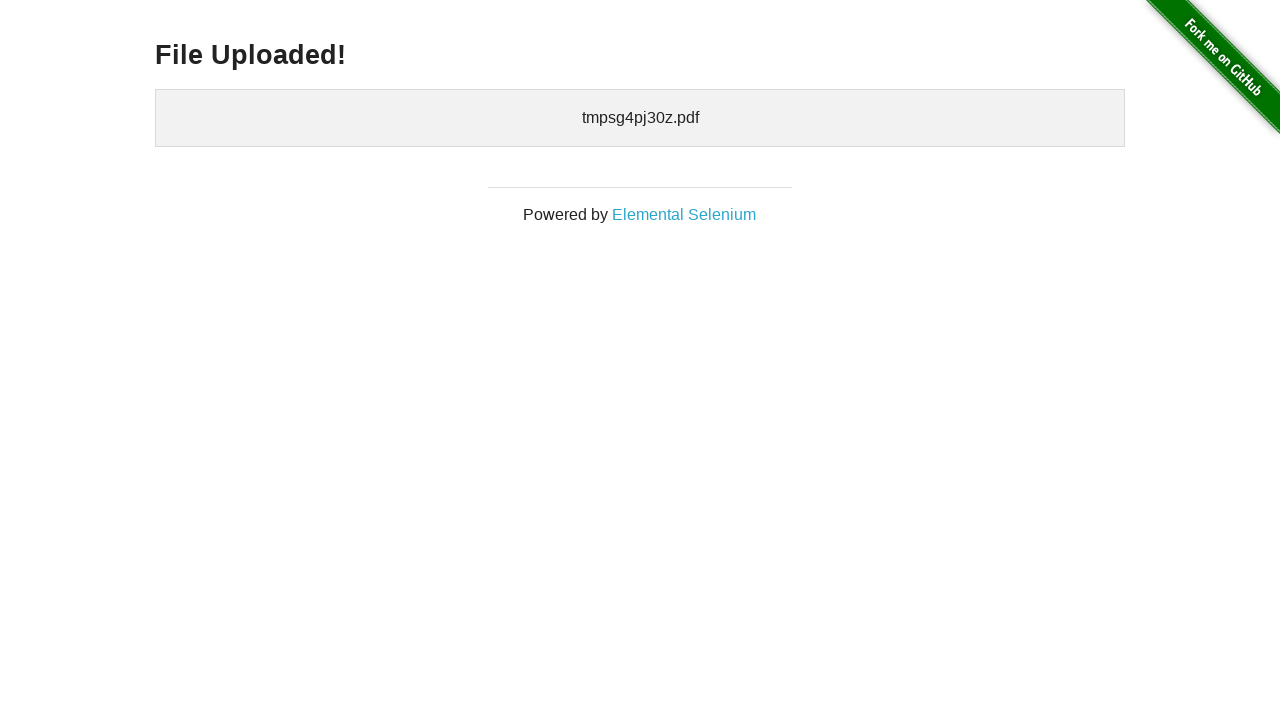